Tests a todo application by clicking on existing todo items, adding a new item to the list, and verifying the new item was added successfully

Starting URL: https://lambdatest.github.io/sample-todo-app/

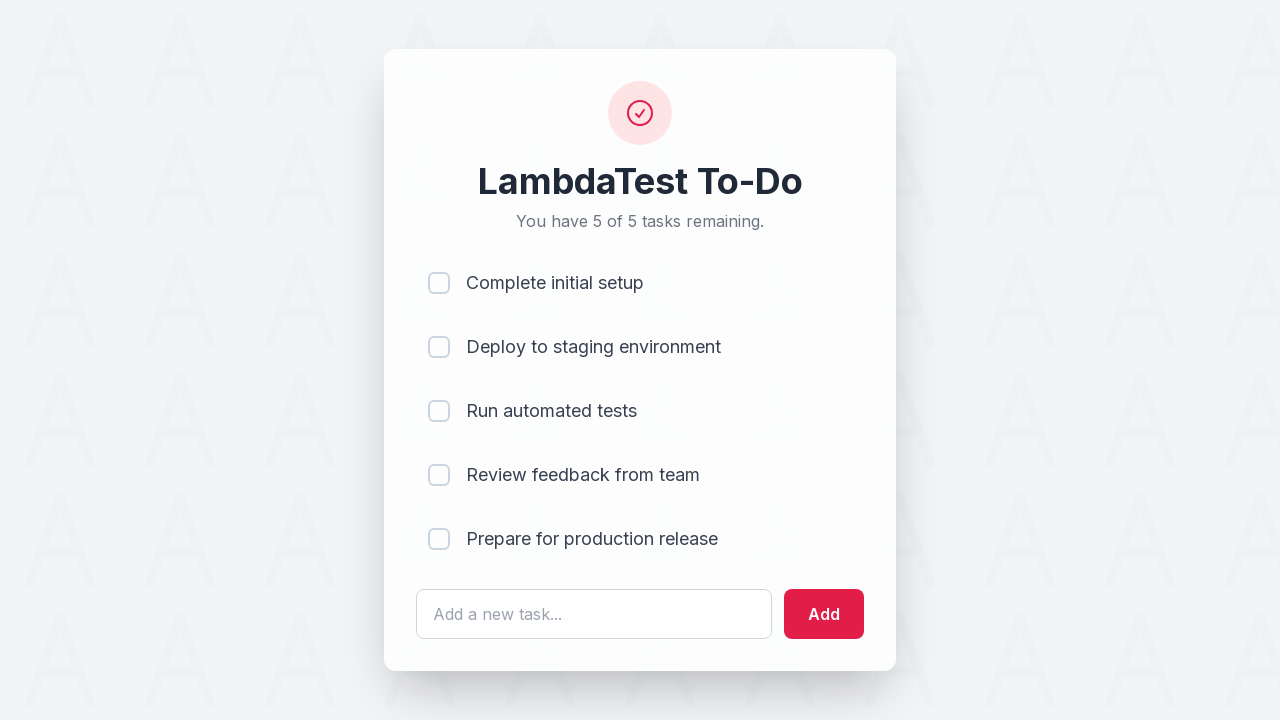

Clicked first todo item checkbox at (439, 283) on [name='li1']
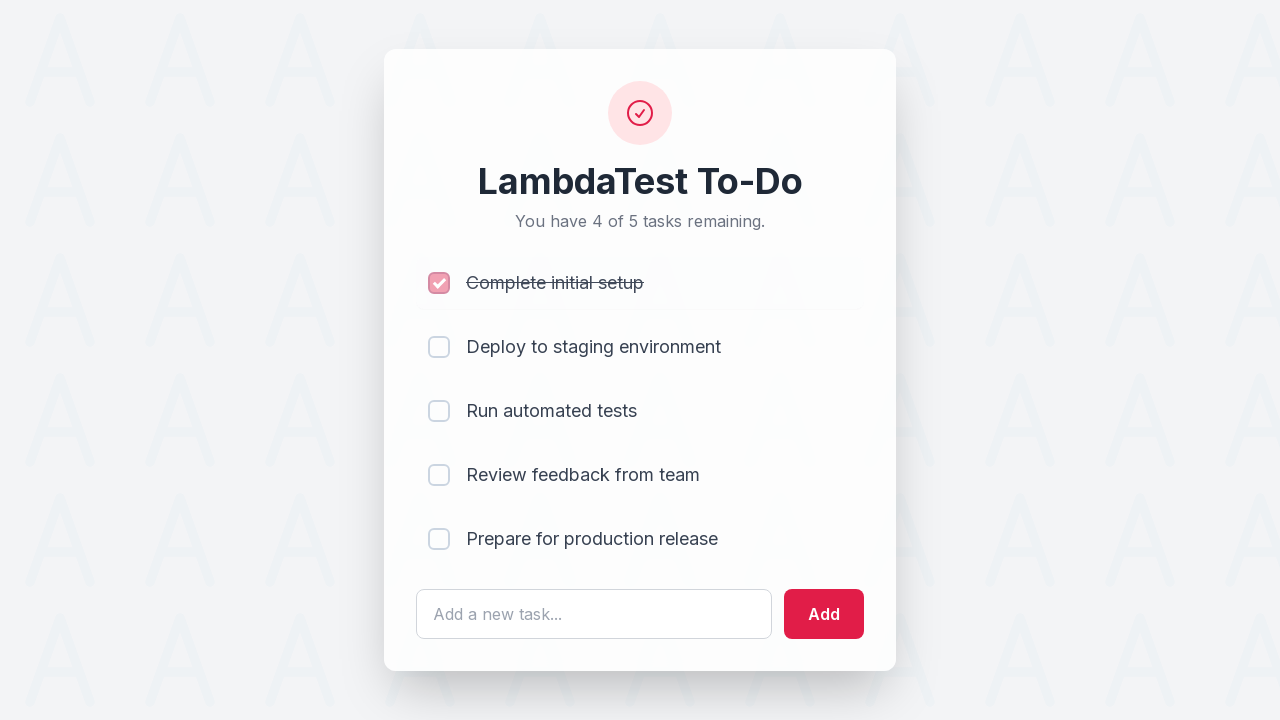

Clicked second todo item checkbox at (439, 347) on [name='li2']
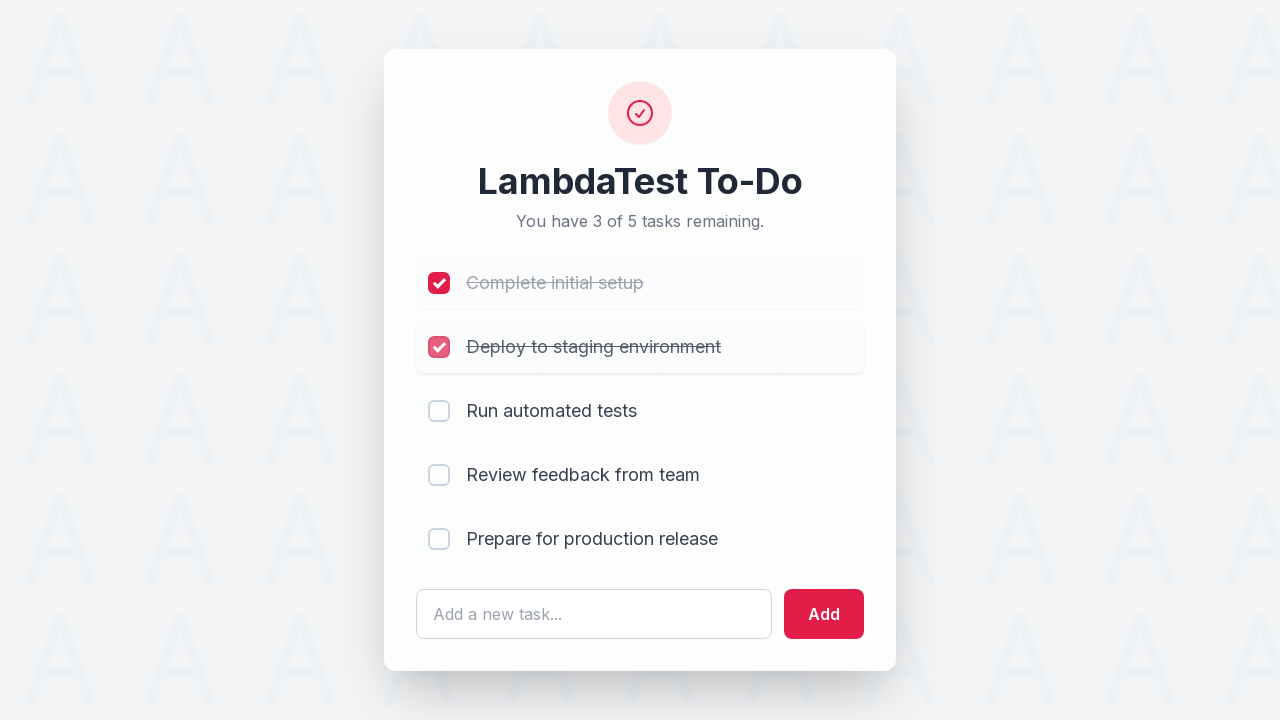

Cleared the todo input field on #sampletodotext
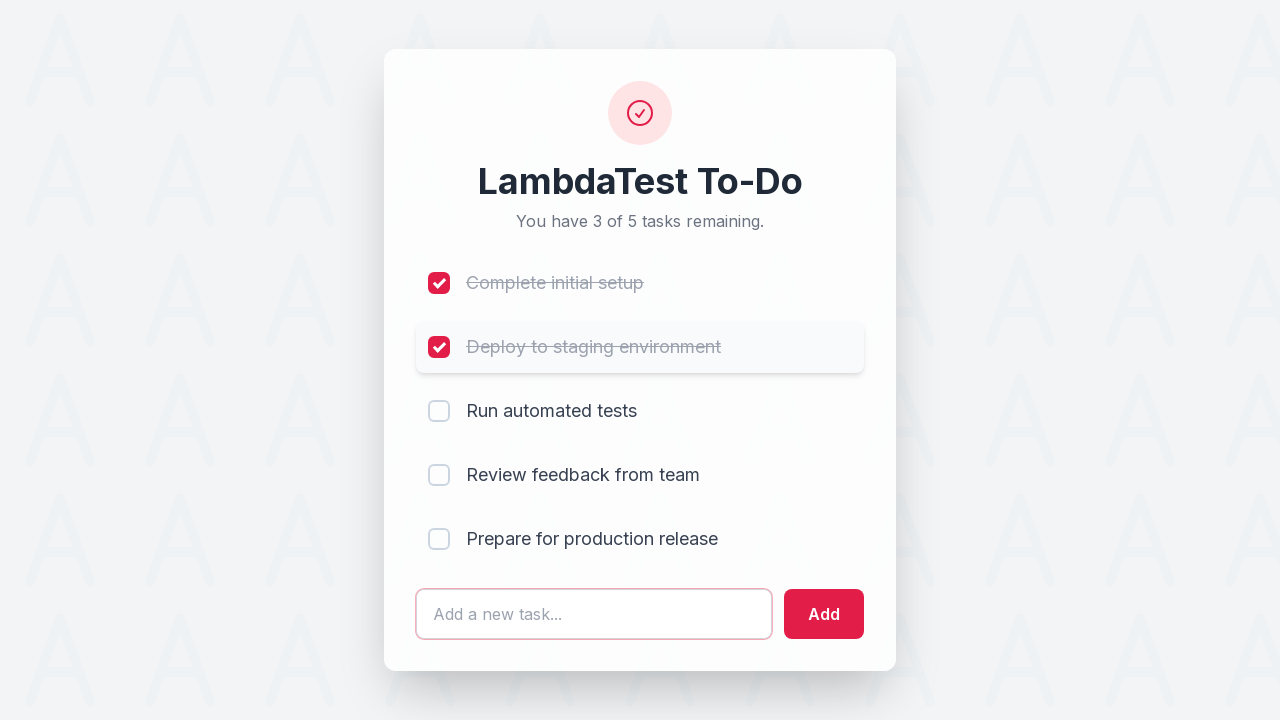

Filled input field with new todo item 'Yey, Let's add it to list' on #sampletodotext
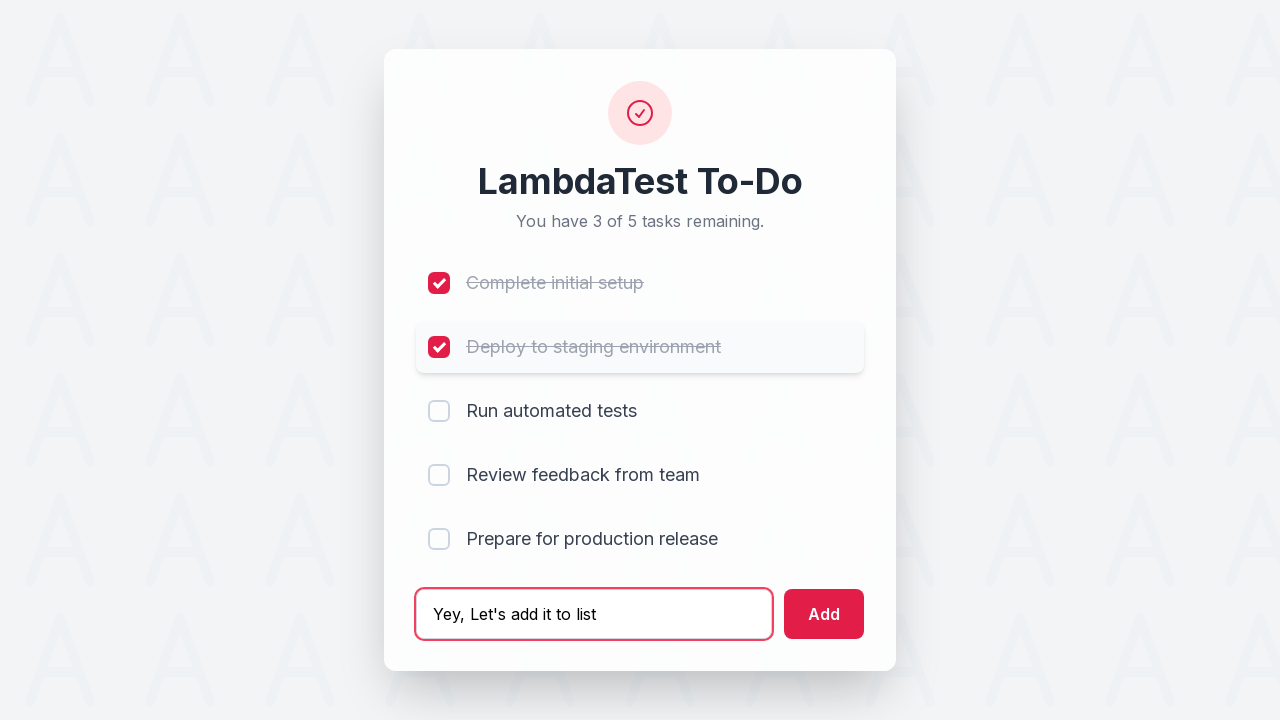

Clicked add button to submit new todo item at (824, 614) on #addbutton
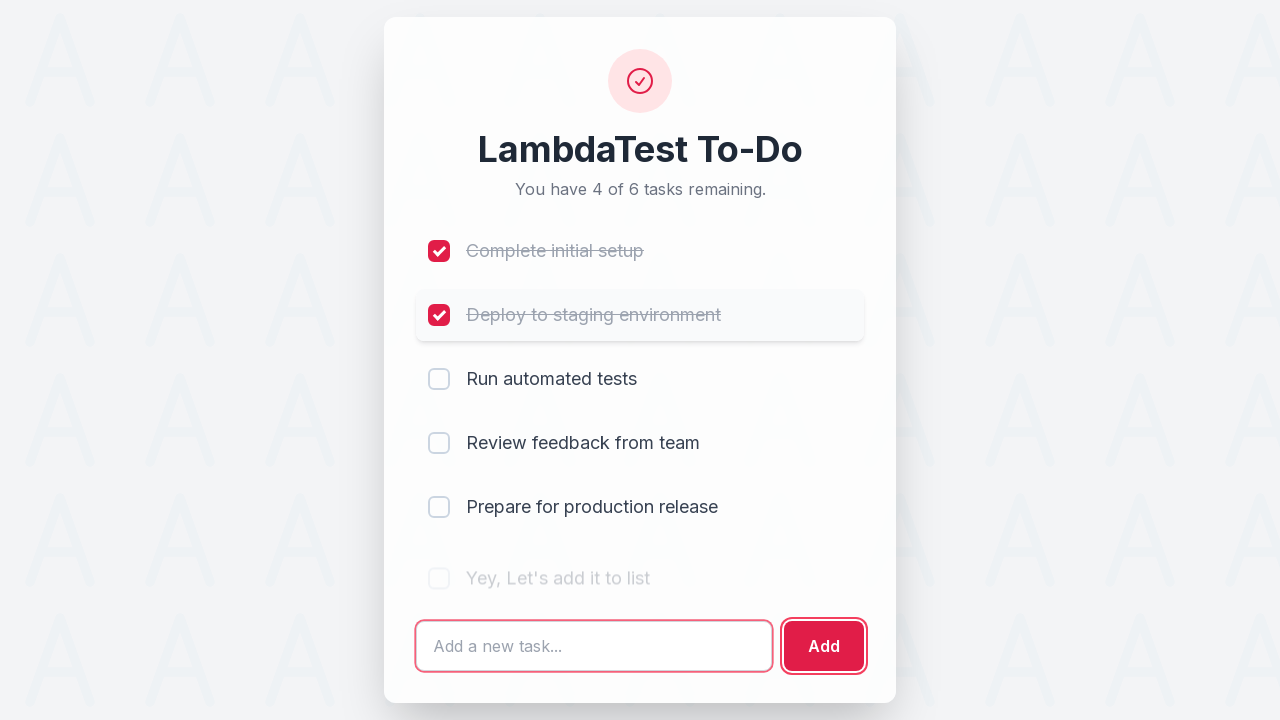

New todo item appeared in the list
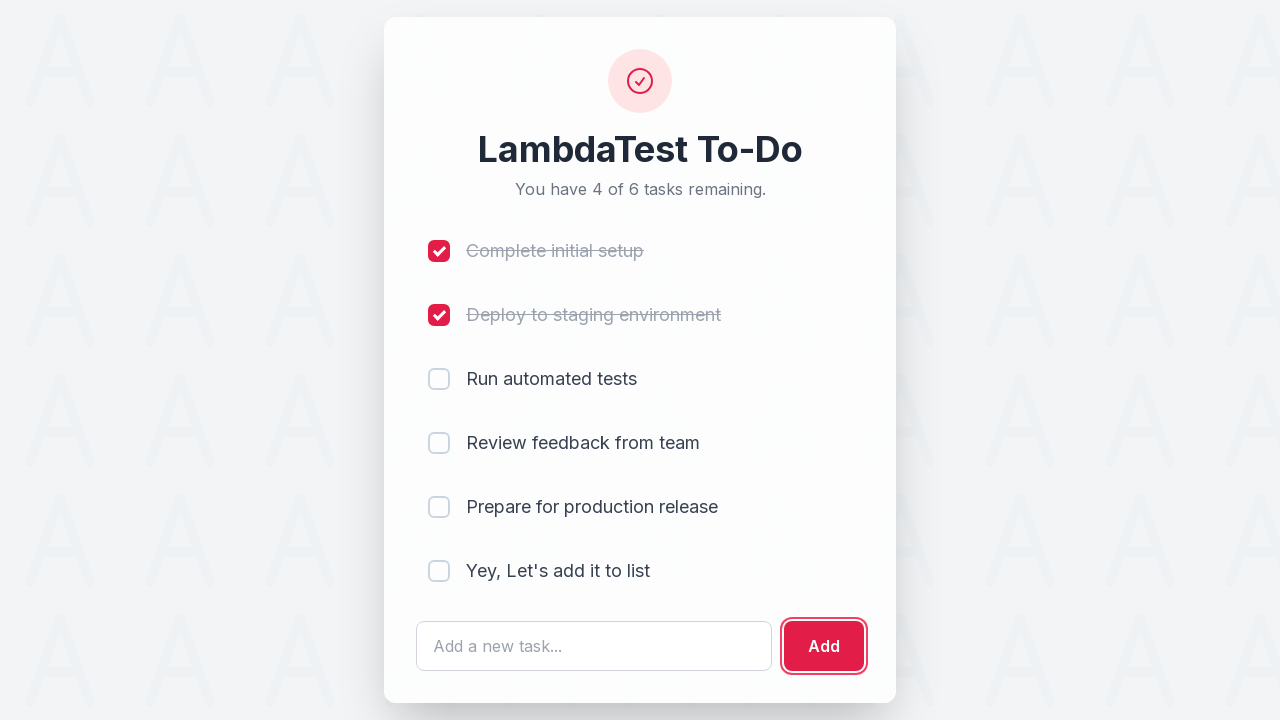

Retrieved text content of new todo item
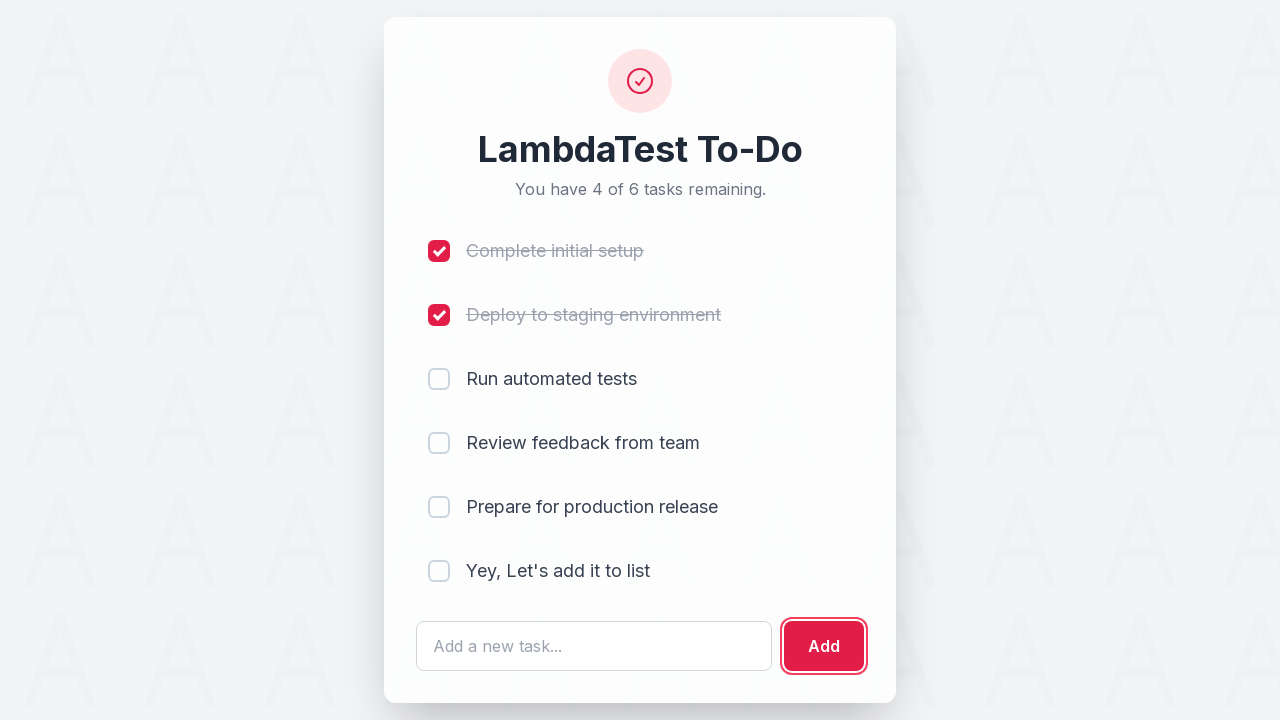

Verified new todo item text matches expected value
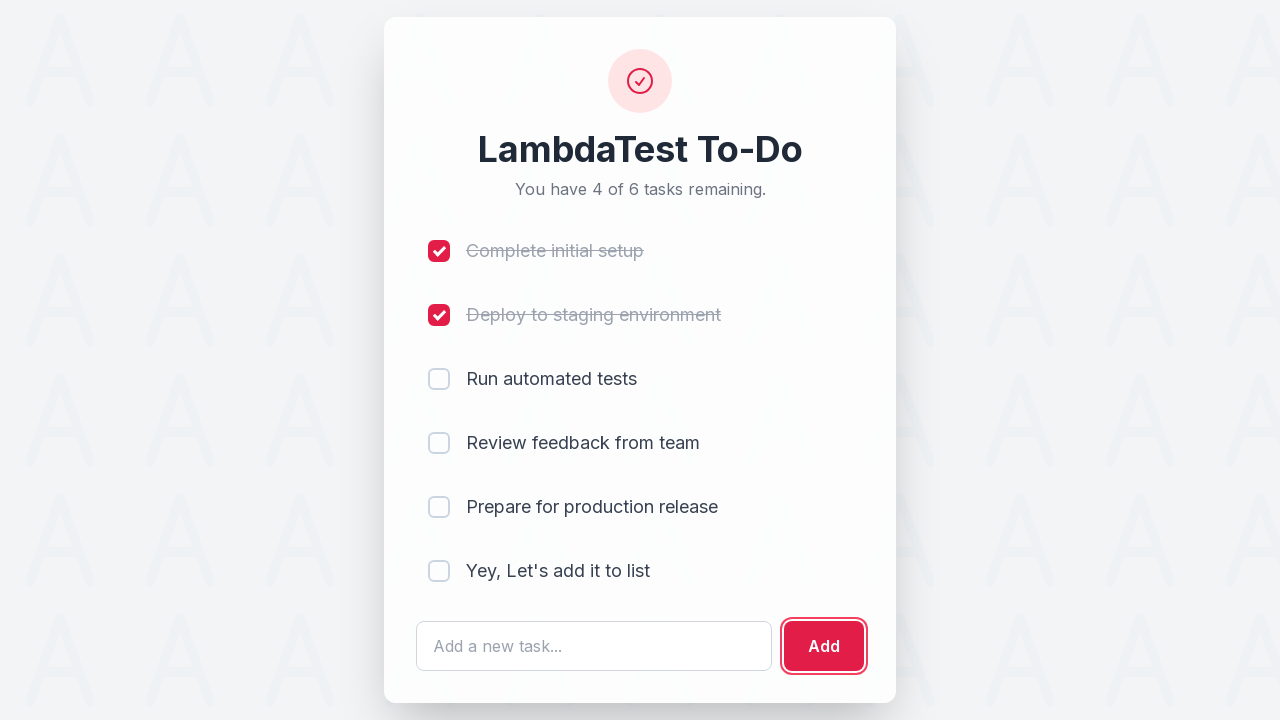

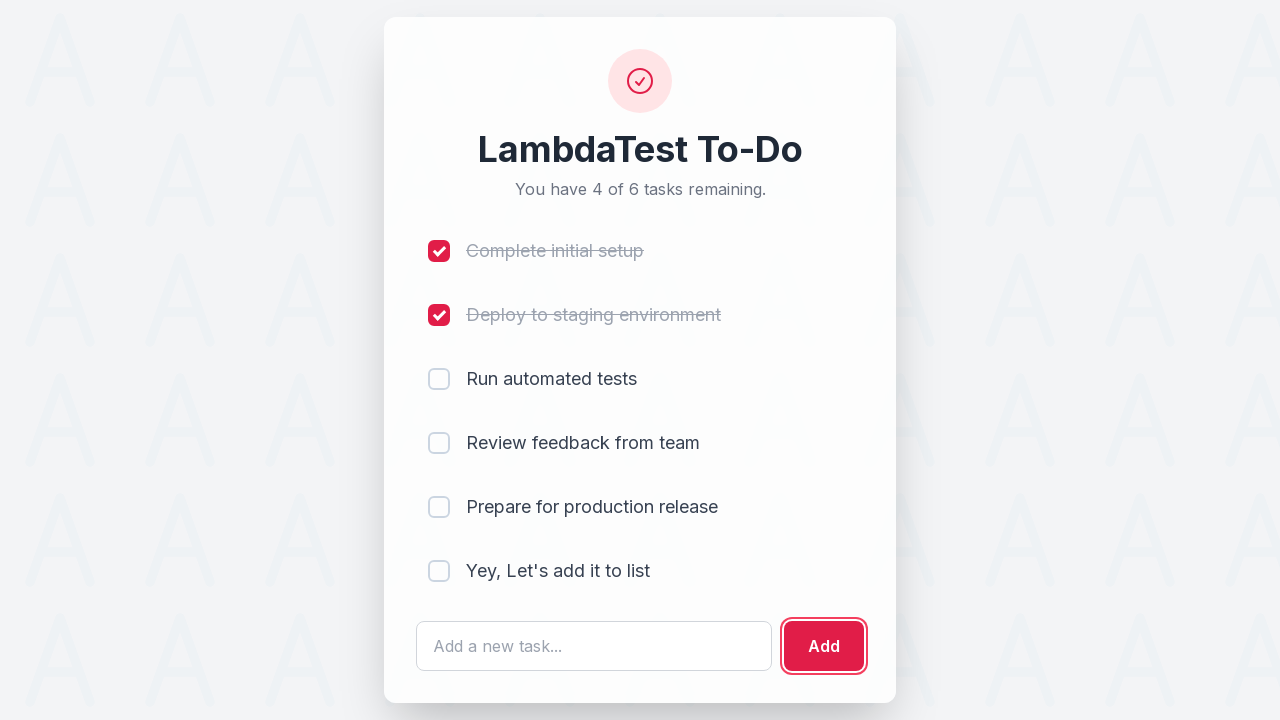